Tests dropdown functionality by navigating to the dropdown page and selecting an option from the dropdown menu

Starting URL: https://the-internet.herokuapp.com/

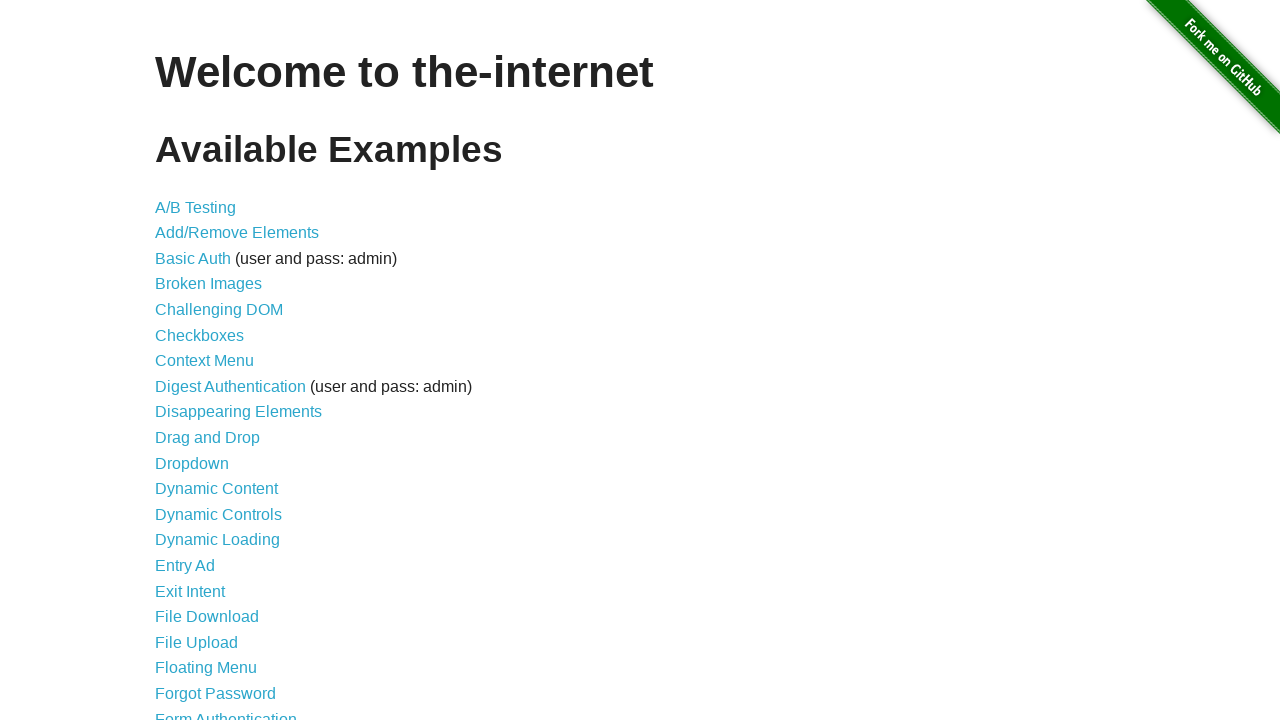

Clicked on the Dropdown link to navigate to dropdown page at (192, 463) on internal:text="Dropdown"i
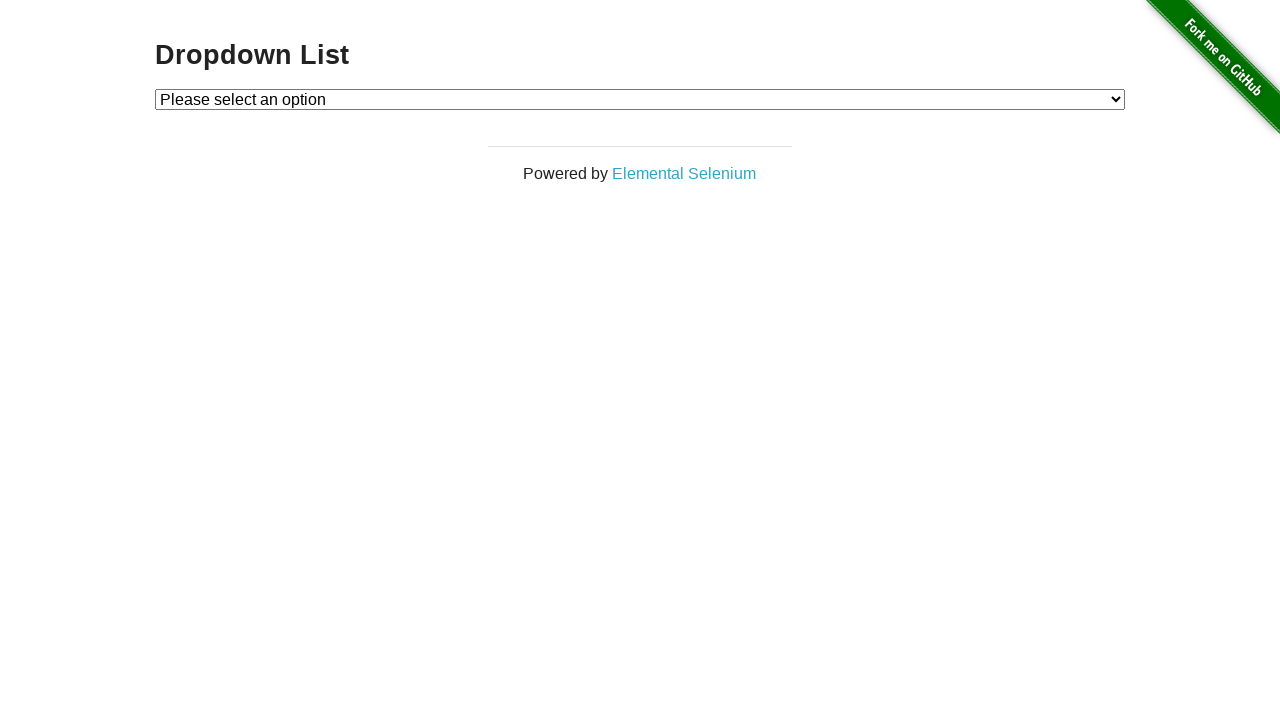

Selected 'Option 2' from the dropdown menu on #dropdown
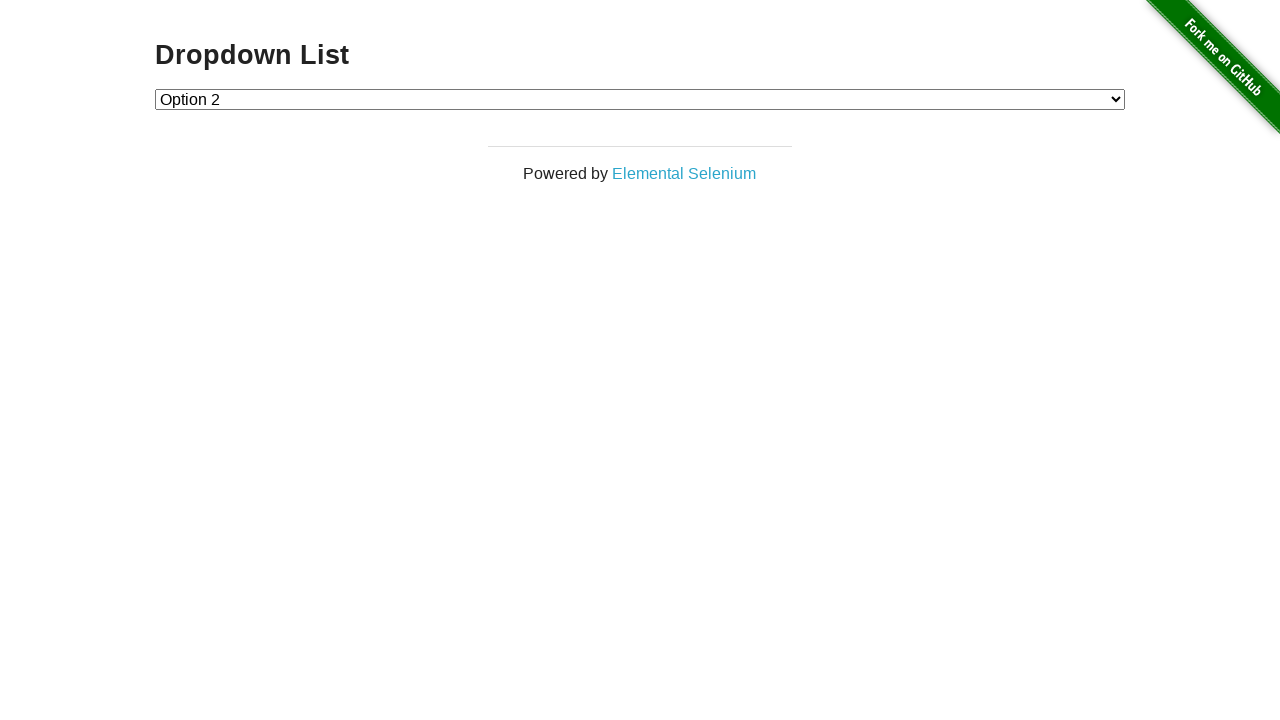

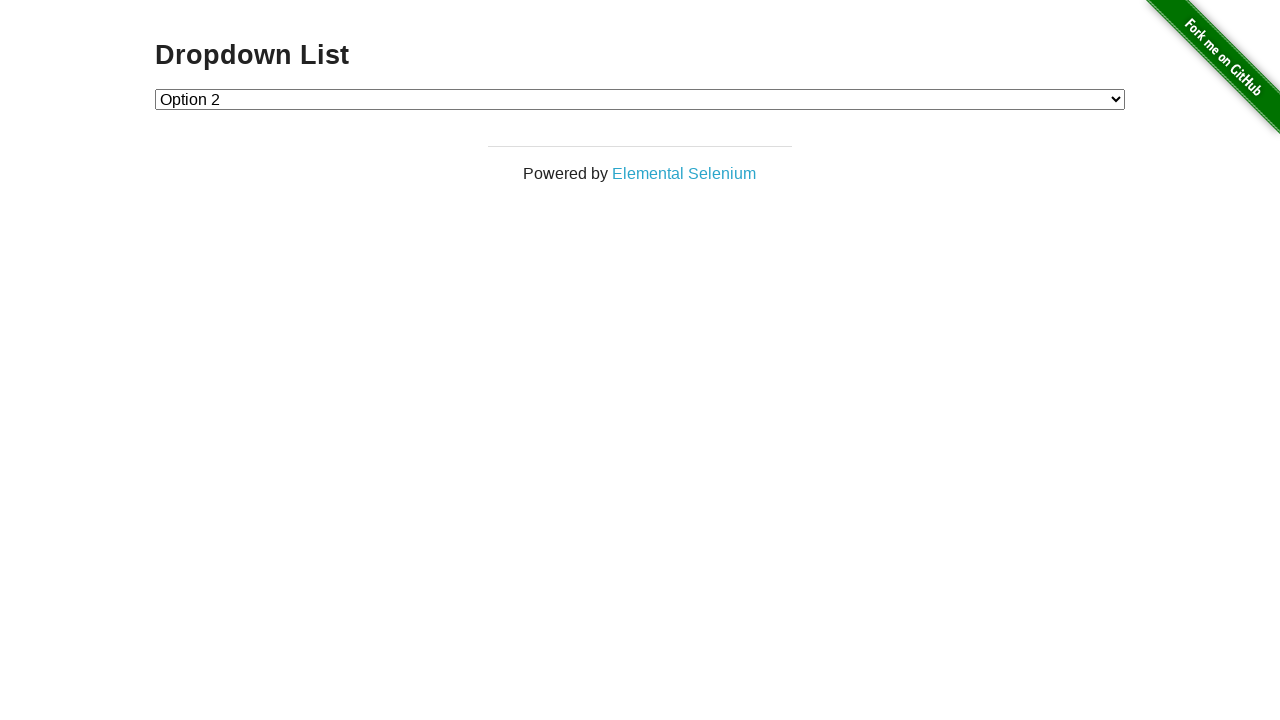